Navigates to Browse Languages, selects 0-9 submenu, and verifies there are 10 languages starting with numbers

Starting URL: http://www.99-bottles-of-beer.net/

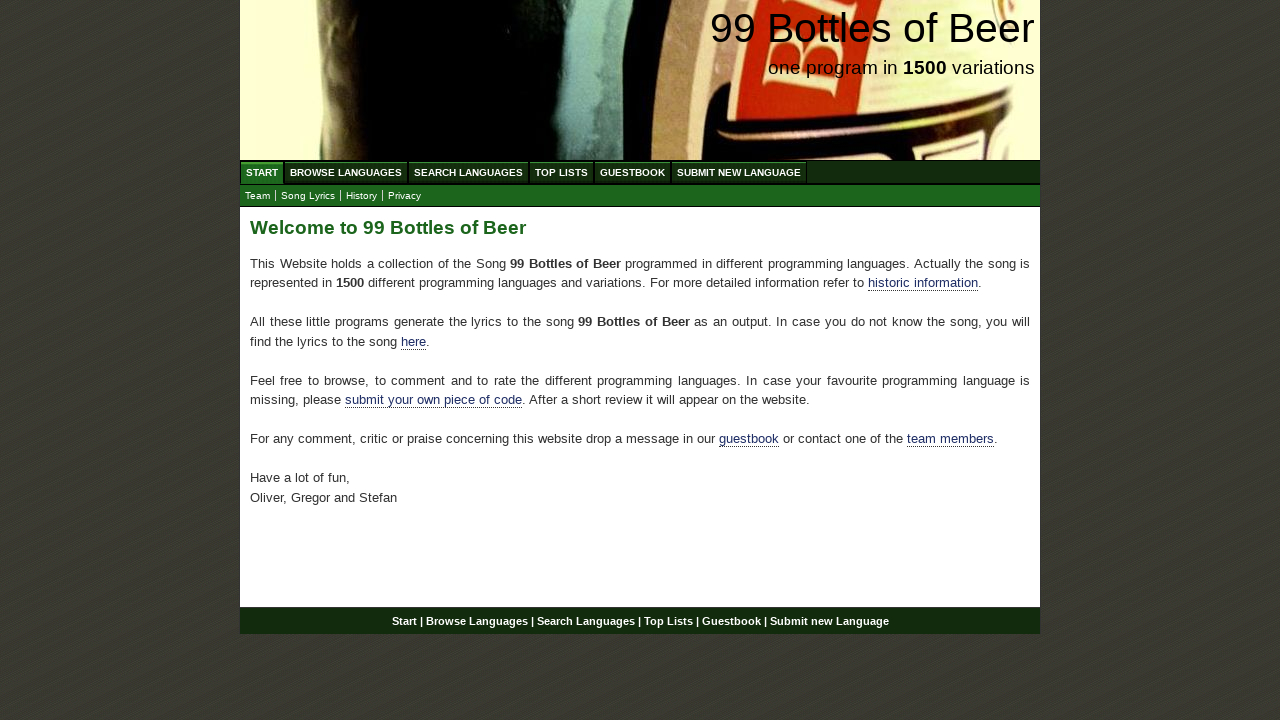

Clicked on Browse Languages menu at (346, 172) on xpath=//li/a[@href='/abc.html']
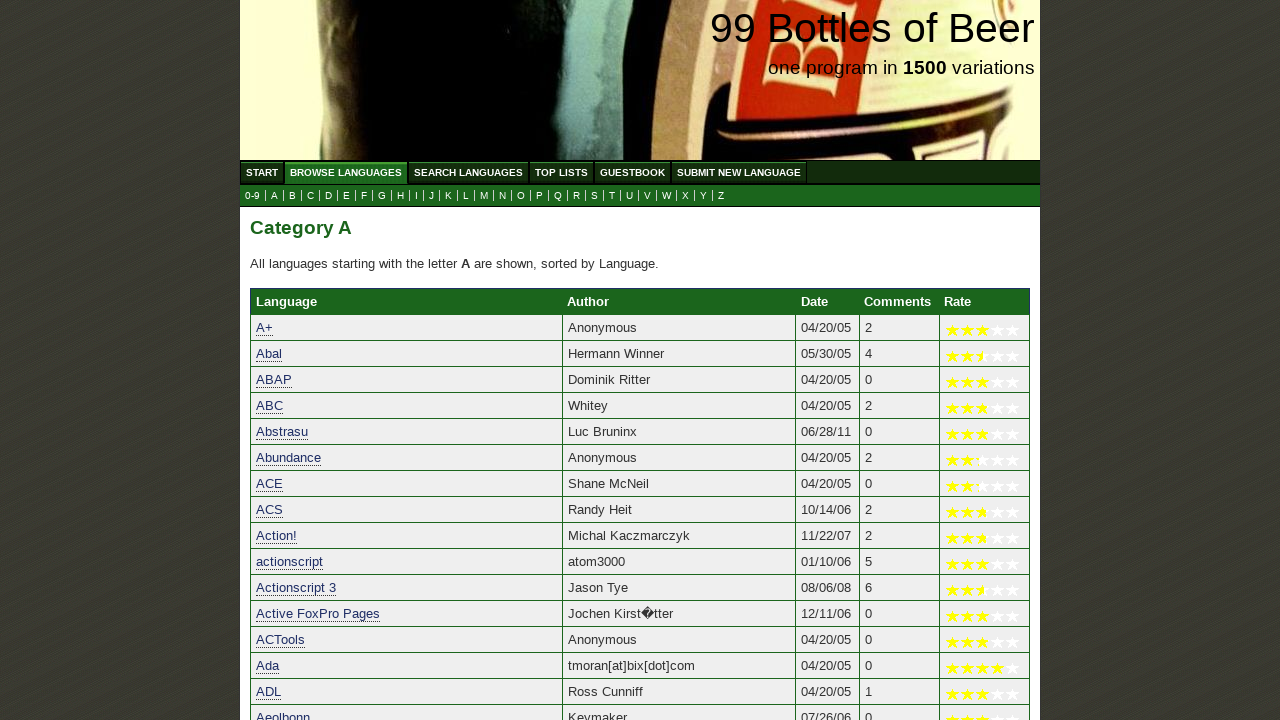

Clicked on 0-9 submenu at (252, 196) on xpath=//a[@href = '0.html']
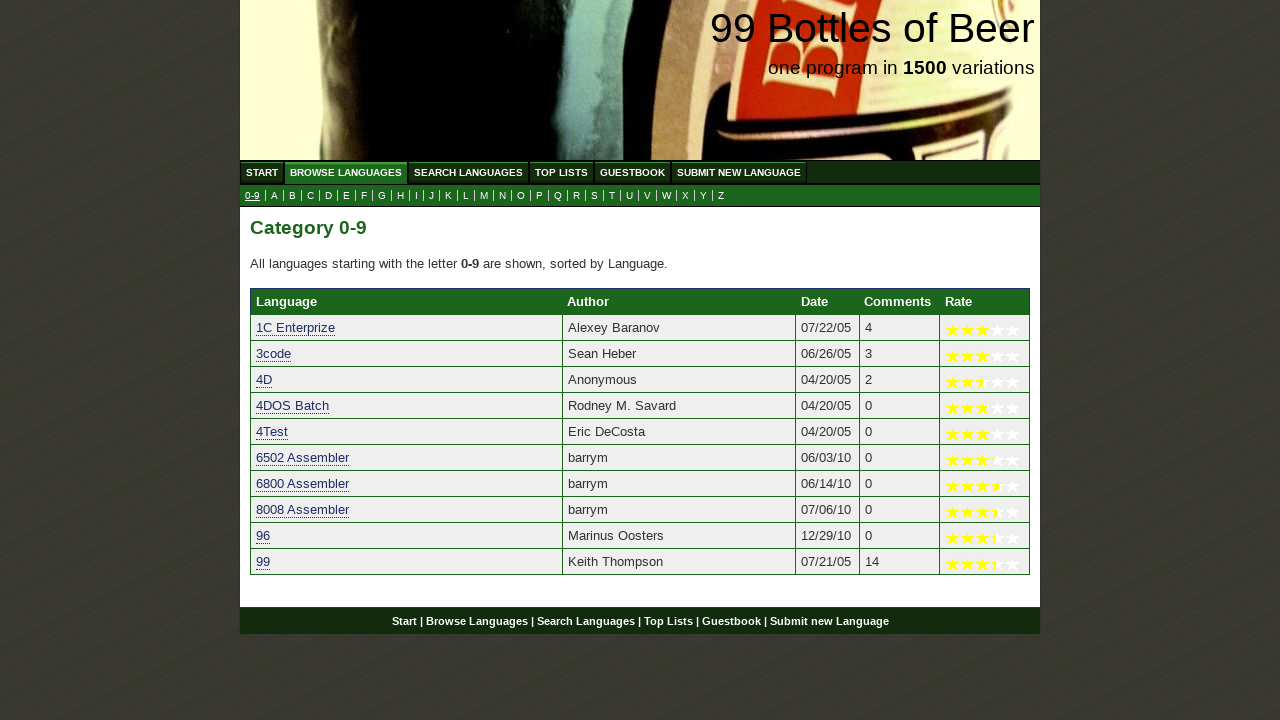

Table rows loaded for languages starting with 0-9
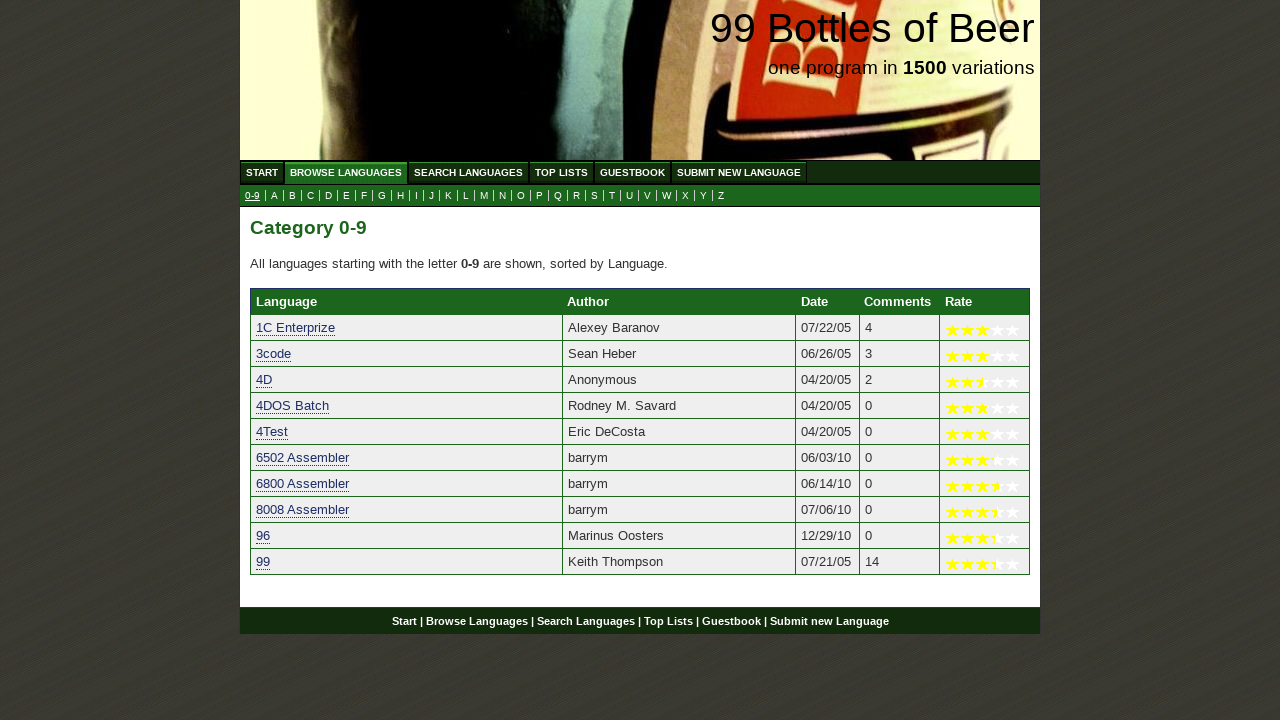

Verified that there are exactly 10 languages starting with numbers (0-9)
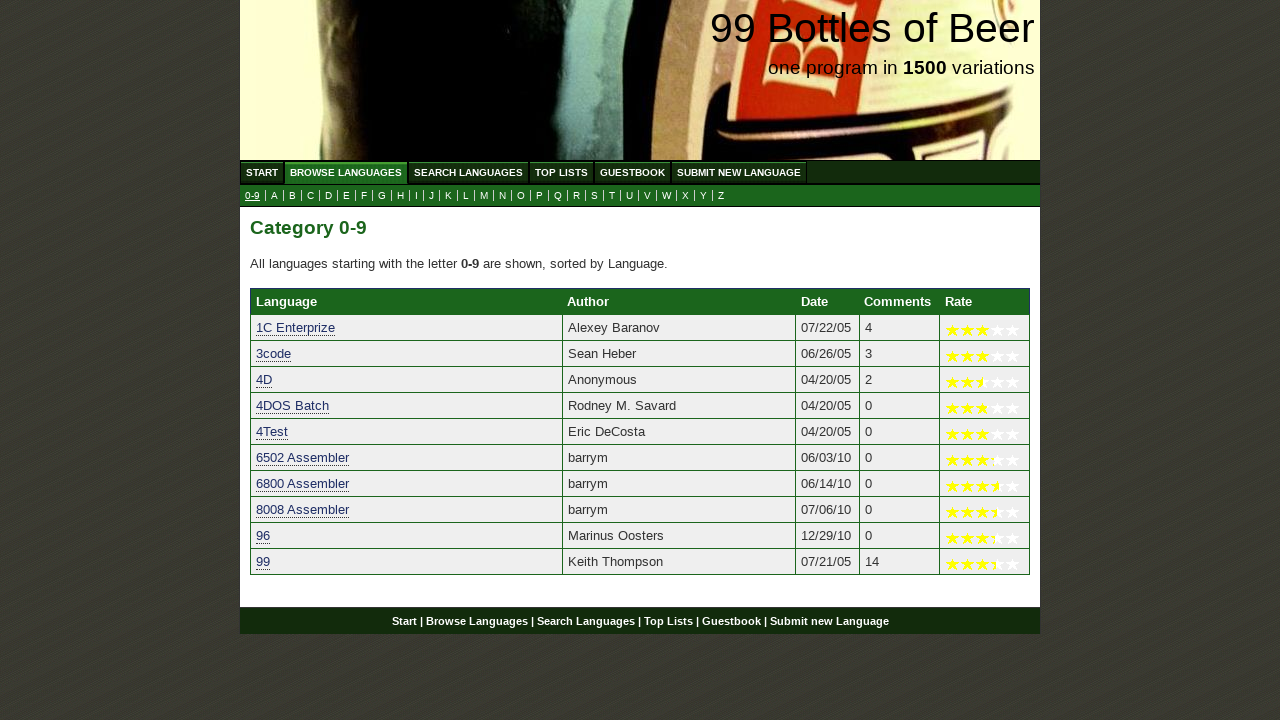

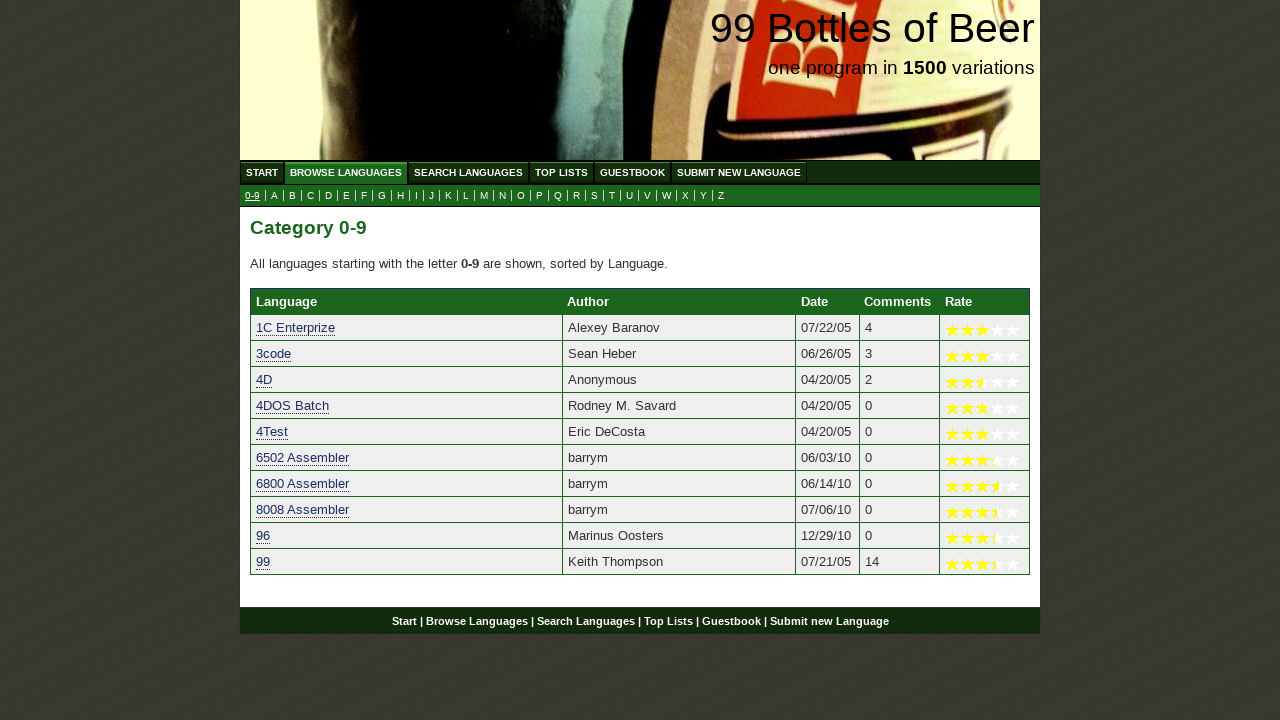